Tests drag and drop functionality on jQuery UI demo page by dragging an element and dropping it onto a target area

Starting URL: https://jqueryui.com/droppable/

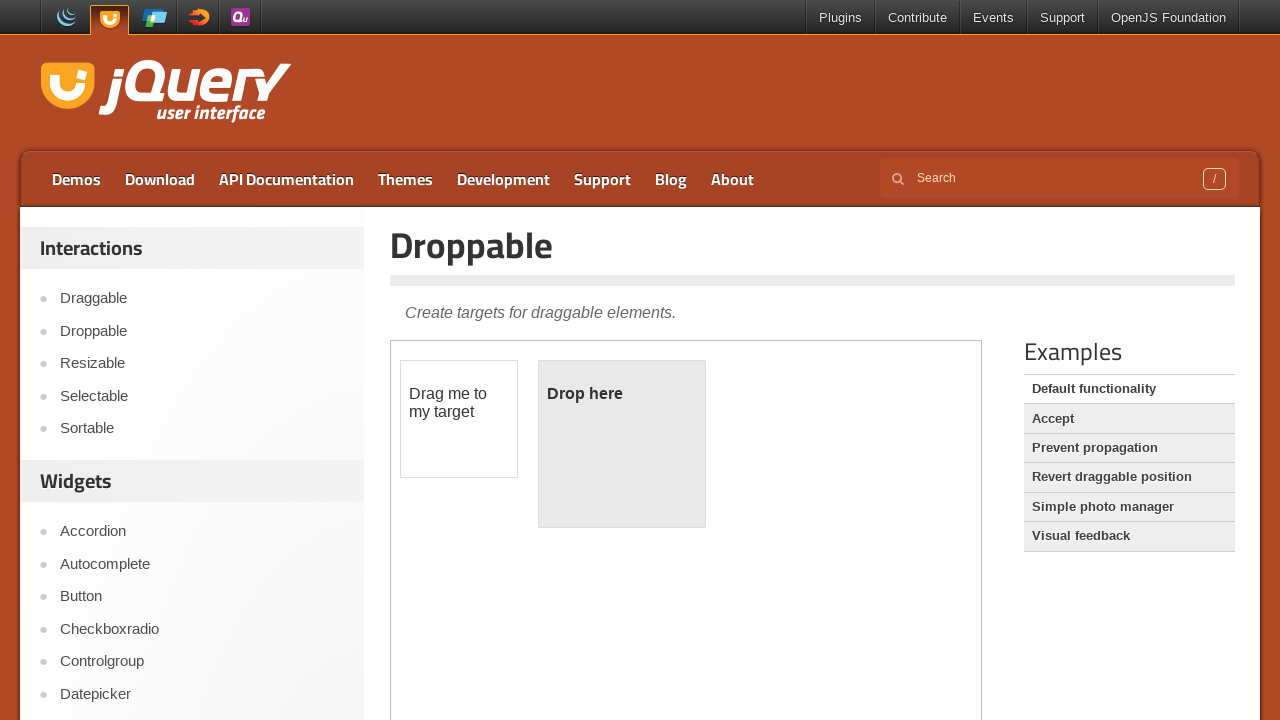

Navigated to jQuery UI droppable demo page
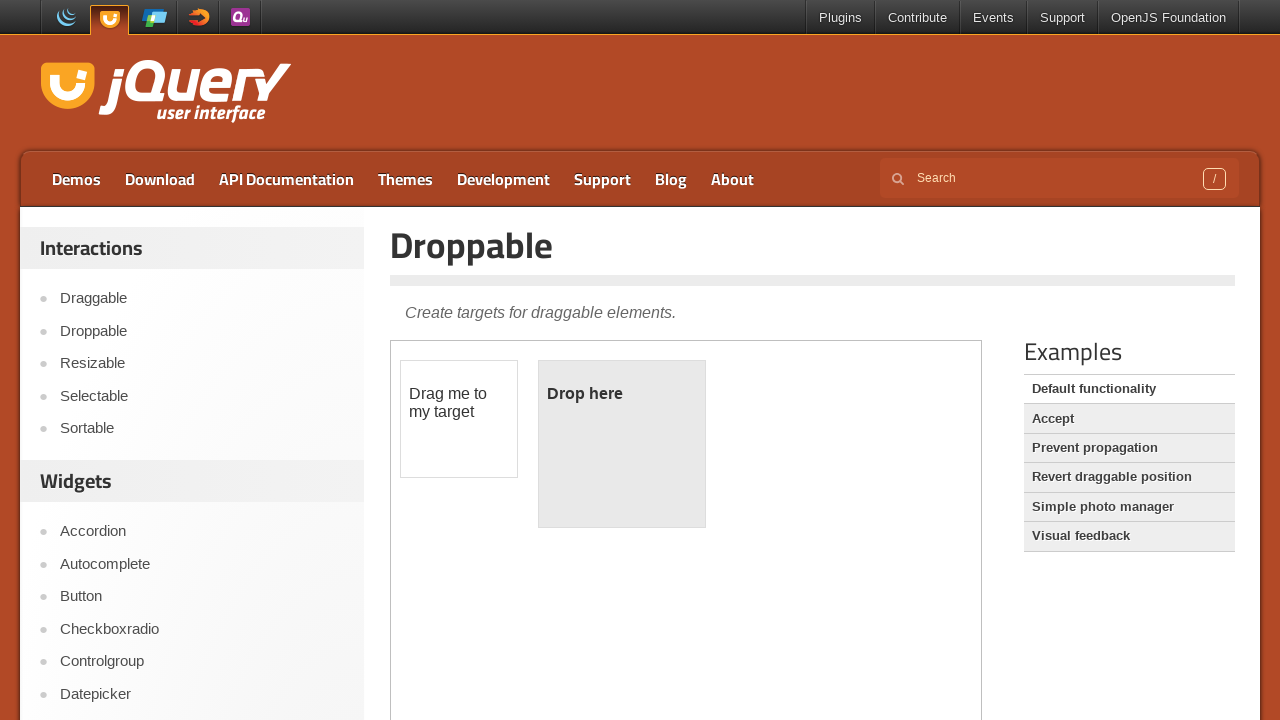

Located demo iframe
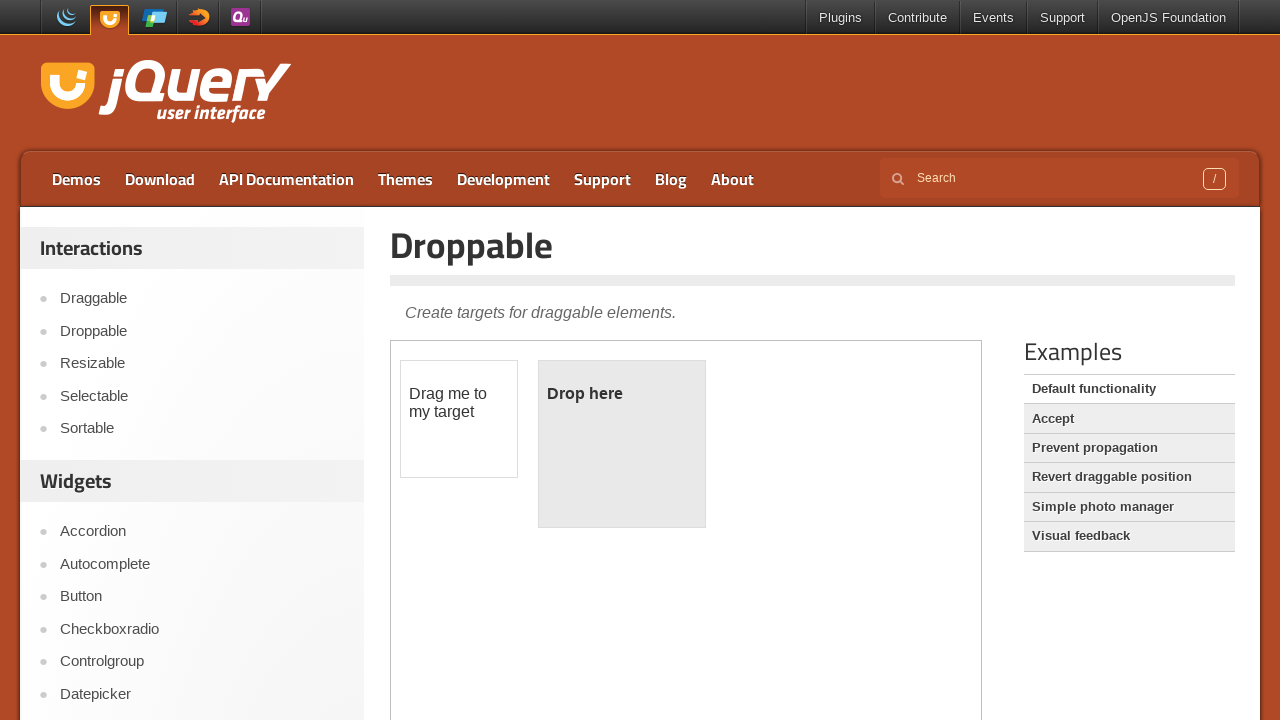

Located draggable element
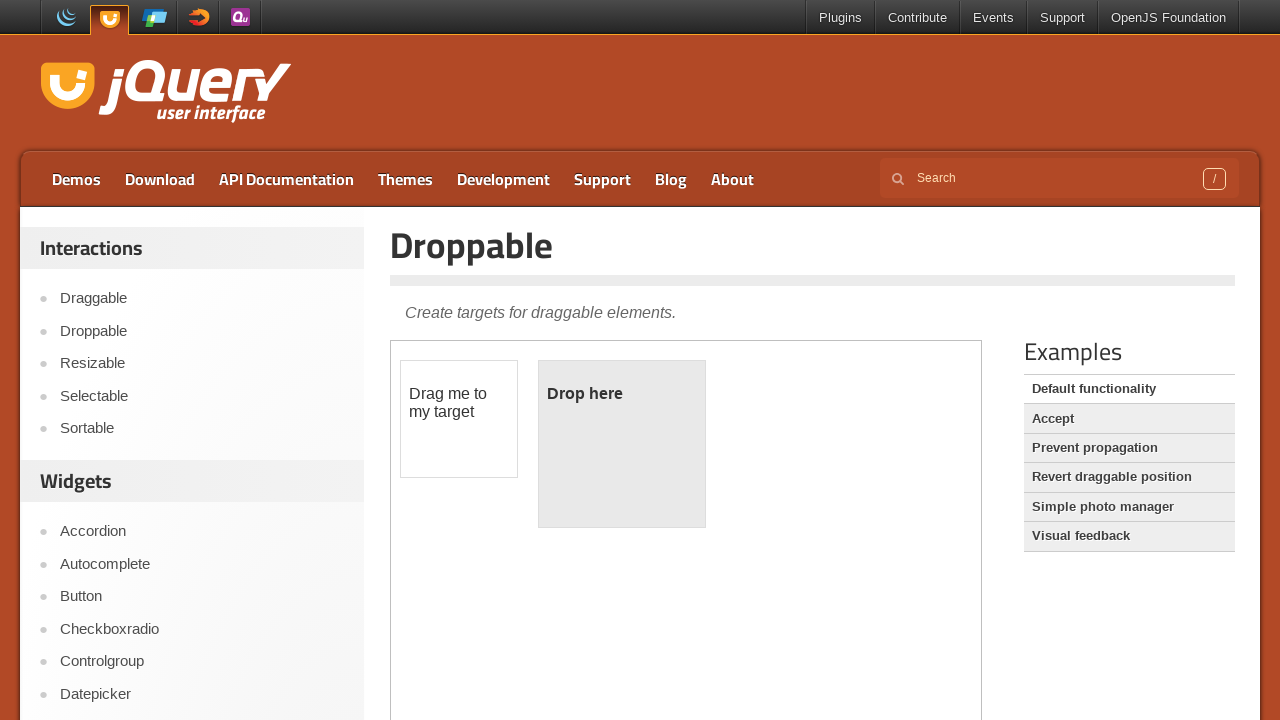

Located droppable target element
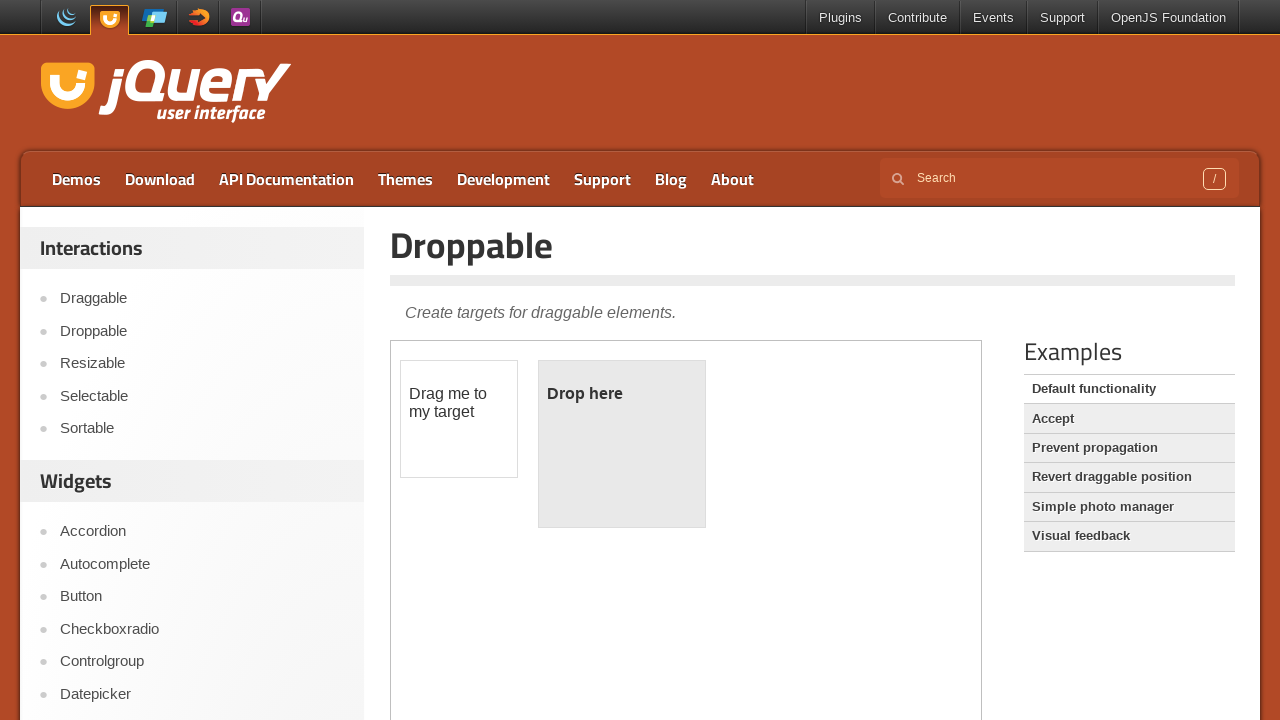

Dragged element onto droppable target and dropped it at (622, 444)
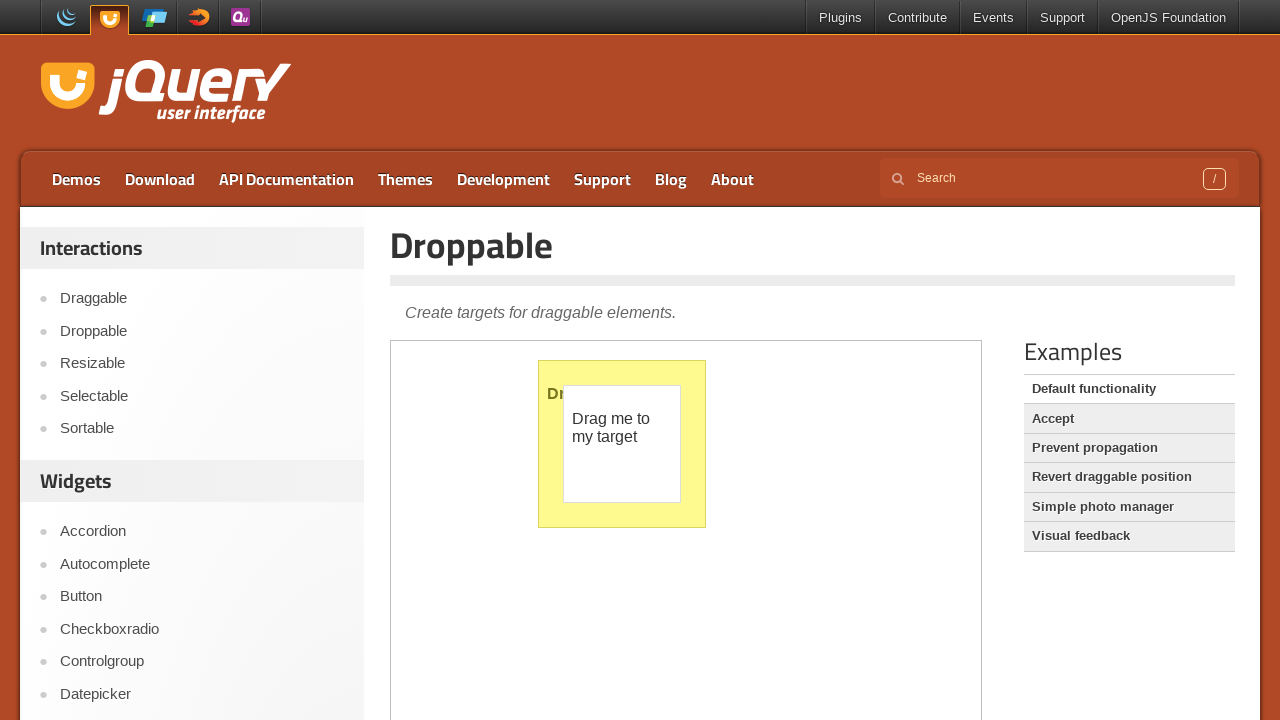

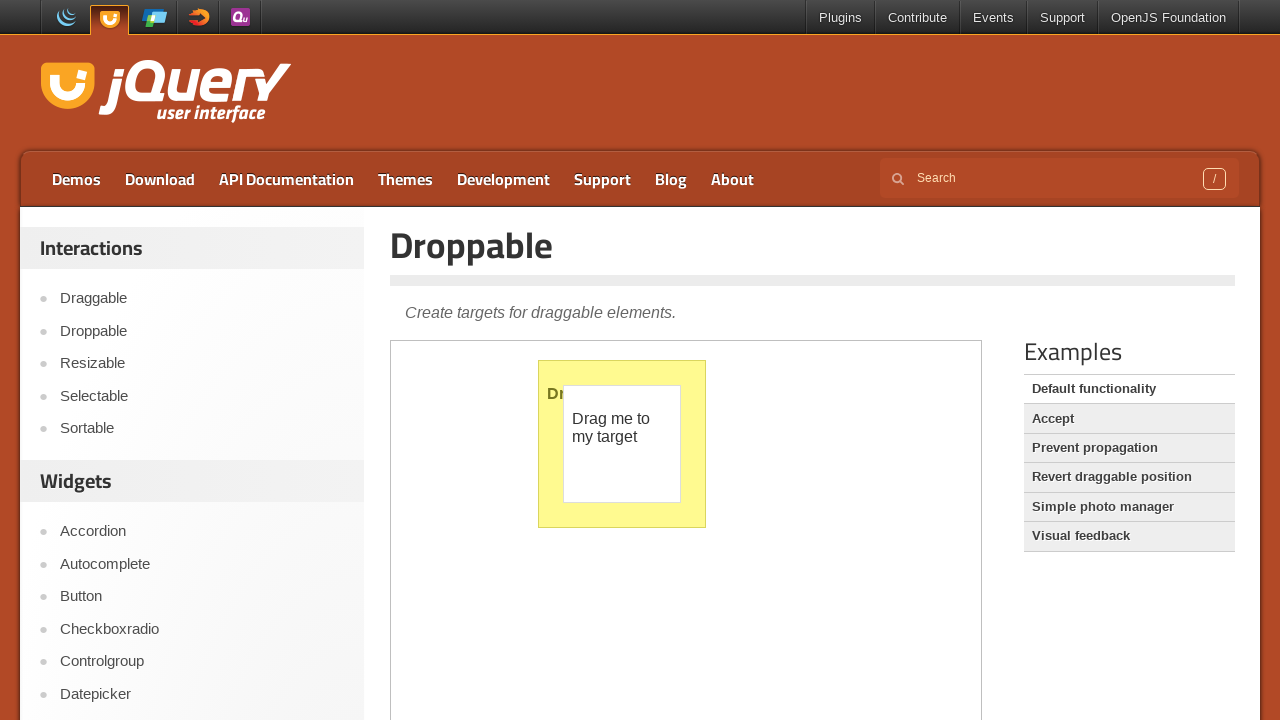